Tests that the business name field shows a minimum character error when less than 5 characters are entered

Starting URL: https://dashboard.melaka.app/register

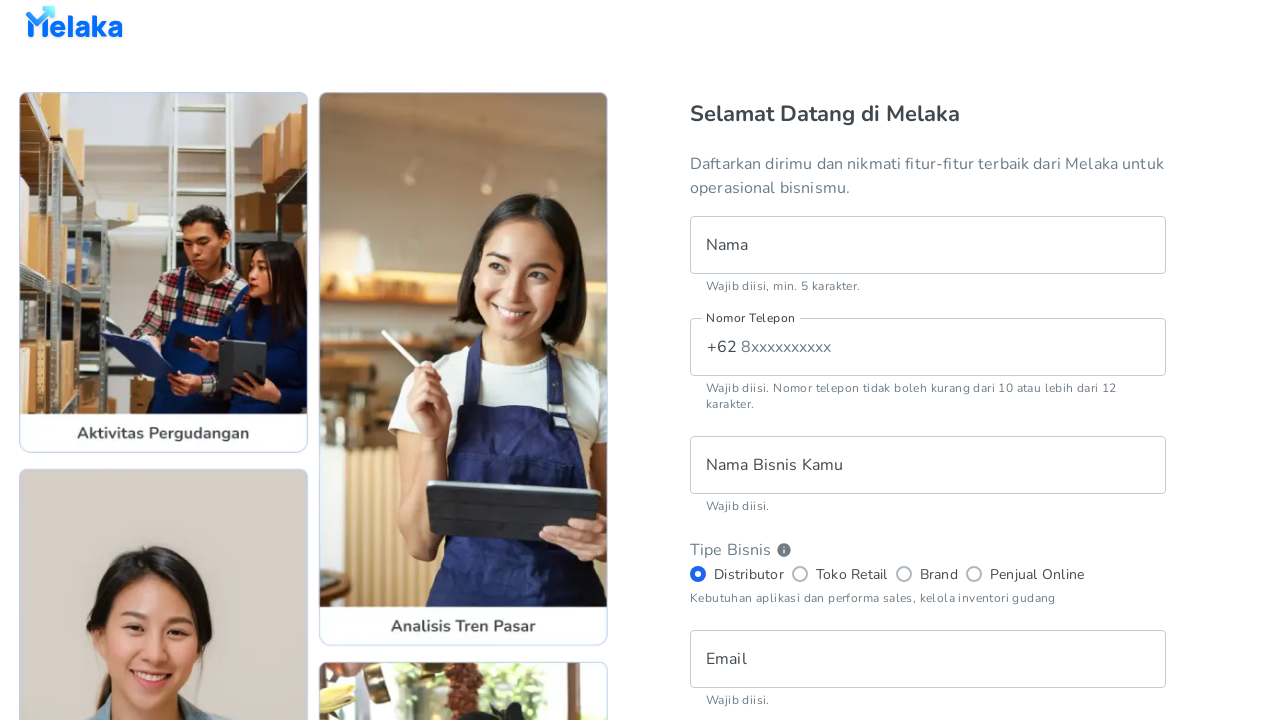

Filled business name field with 'xyz' (3 characters, below minimum) on input[data-testid='register__text-field__business-name']
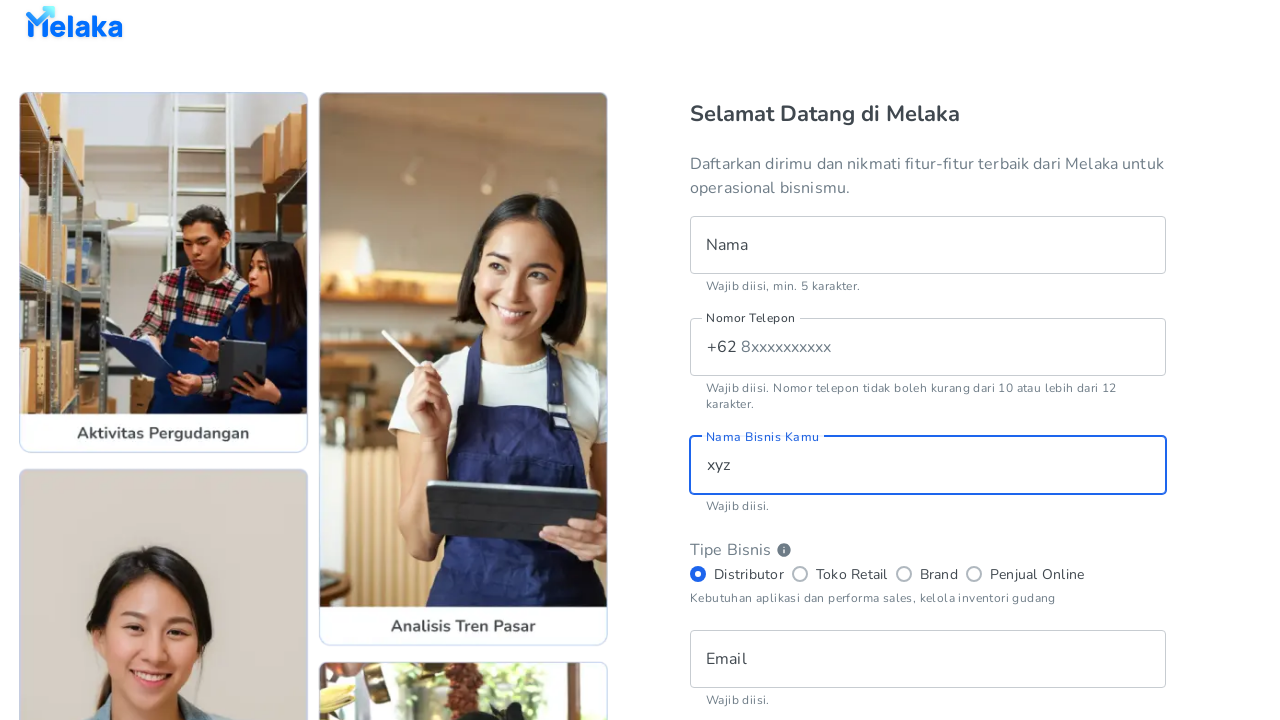

Clicked terms and conditions checkbox at (700, 502) on [data-testid='register__checkbox__tnc']
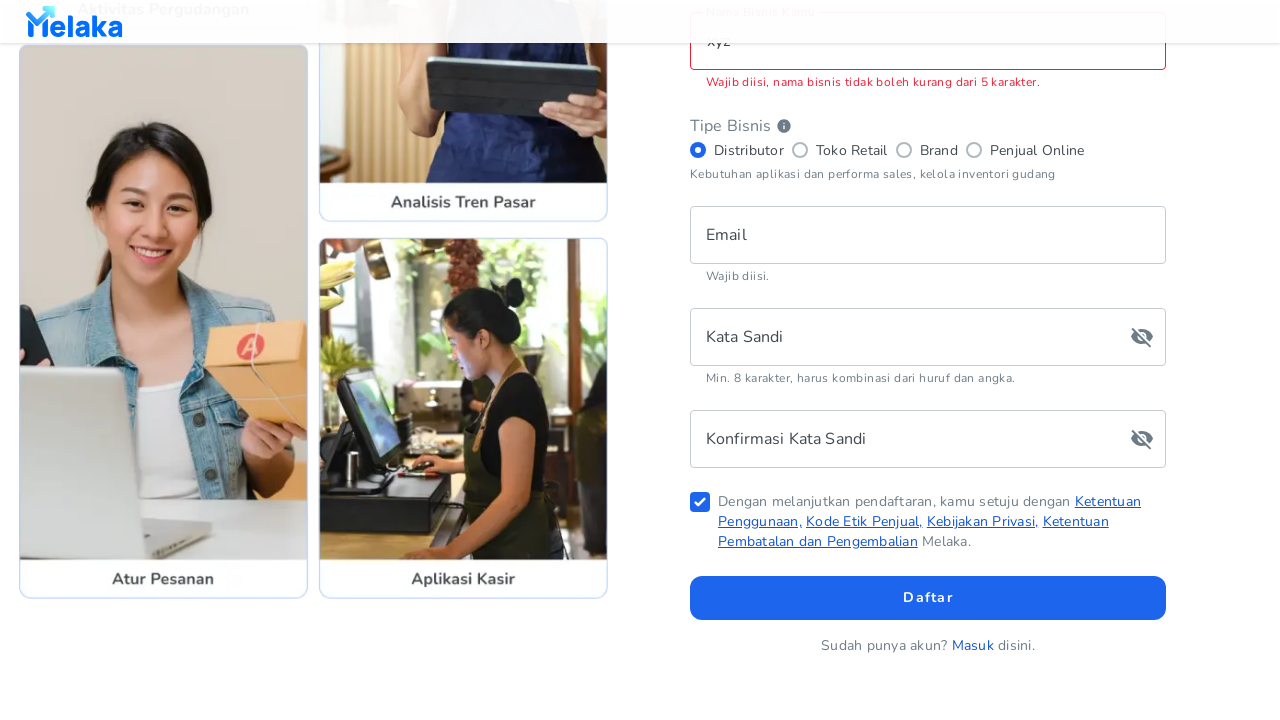

Clicked sign-up button to submit form at (928, 598) on [data-testid='register__button__sign-up']
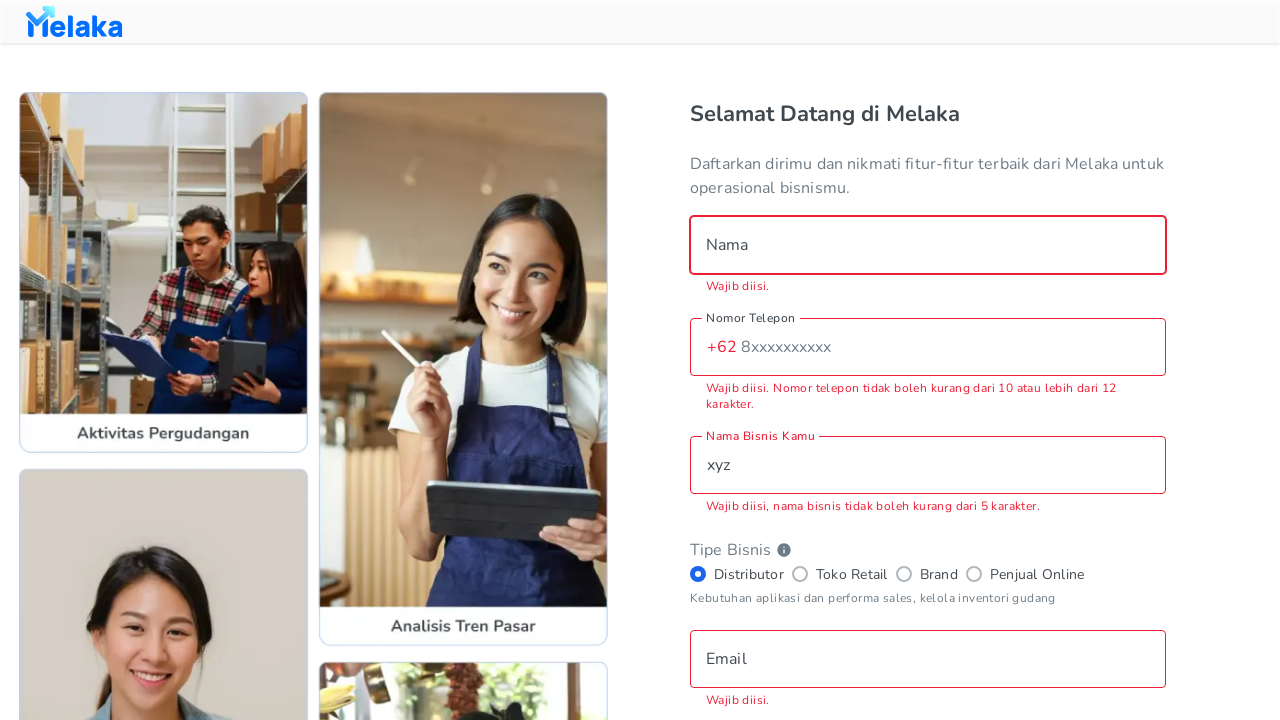

Business name error message appeared, confirming minimum character validation
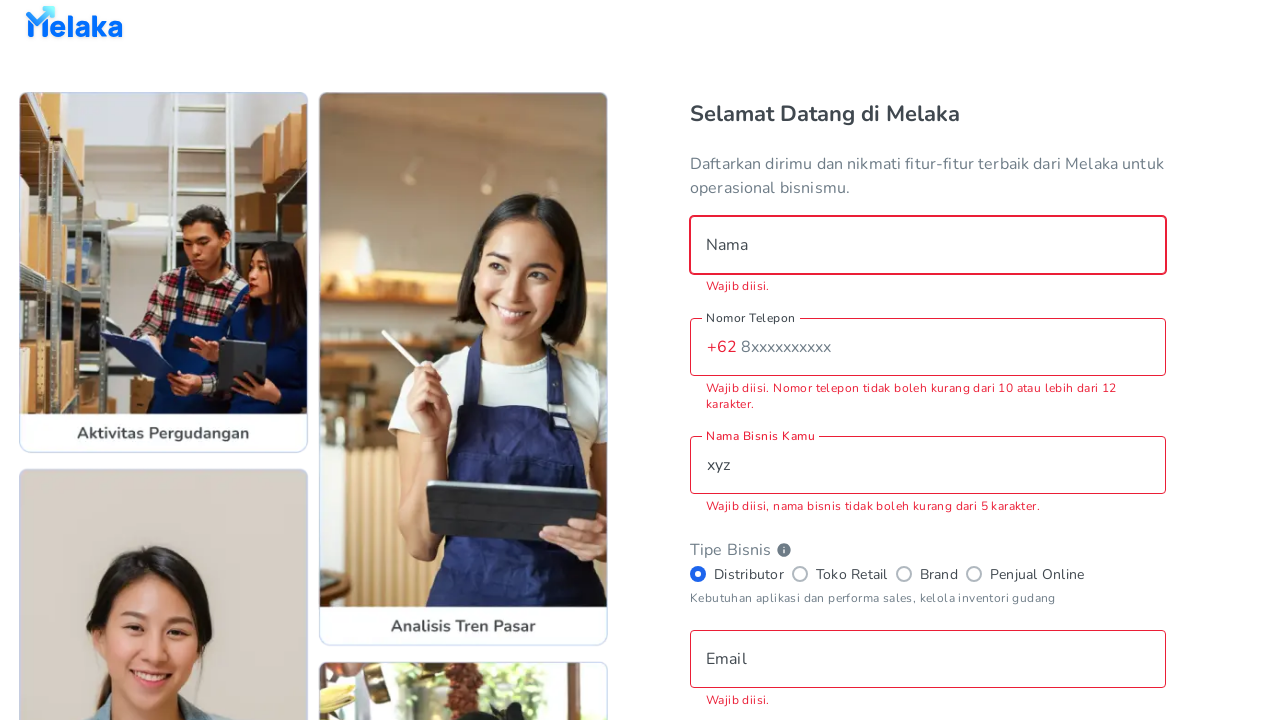

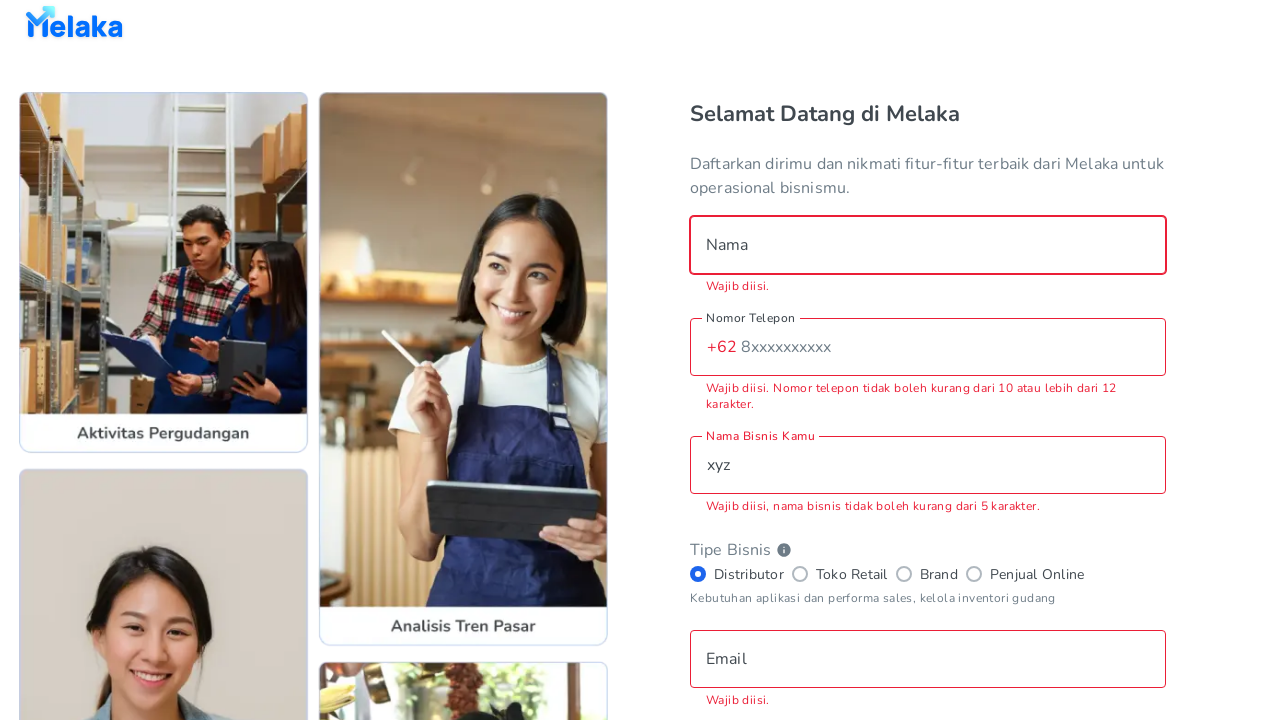